Tests multiple window handling by navigating to Multiple Windows page, clicking a link to open a new window, switching between windows and verifying content

Starting URL: https://the-internet.herokuapp.com/

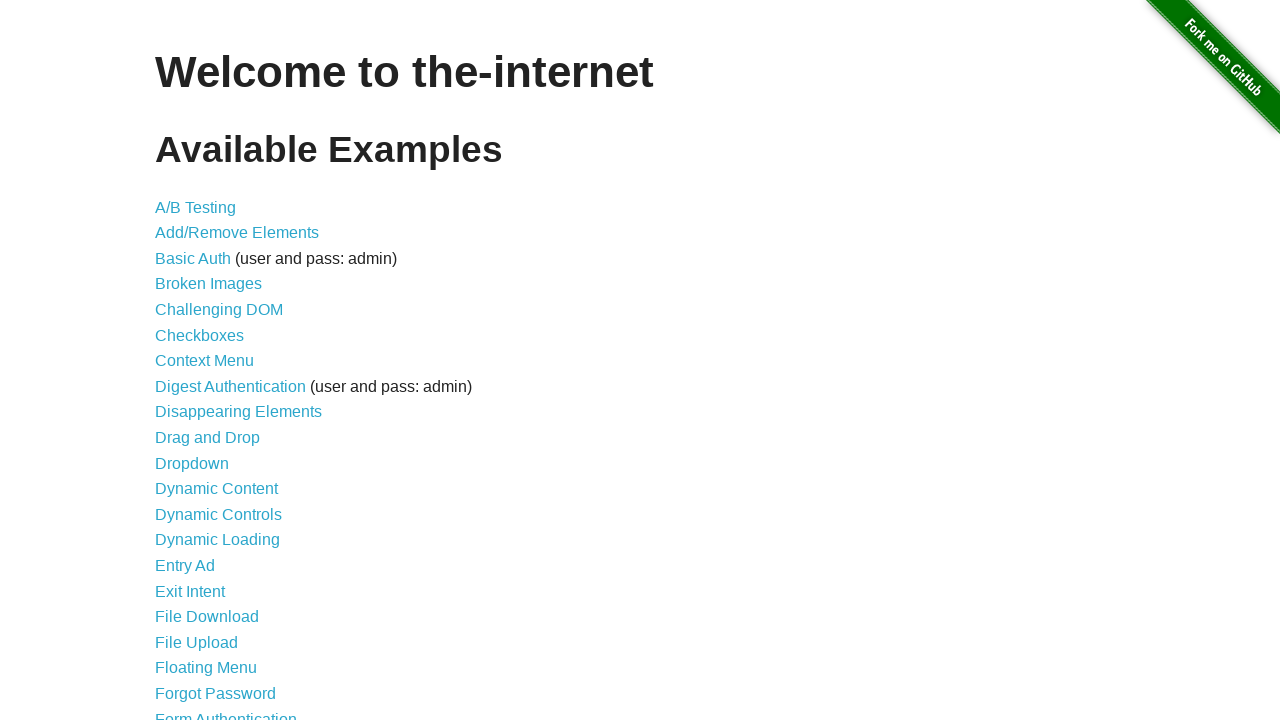

Clicked on Multiple Windows link at (218, 369) on xpath=//a[text()='Multiple Windows']
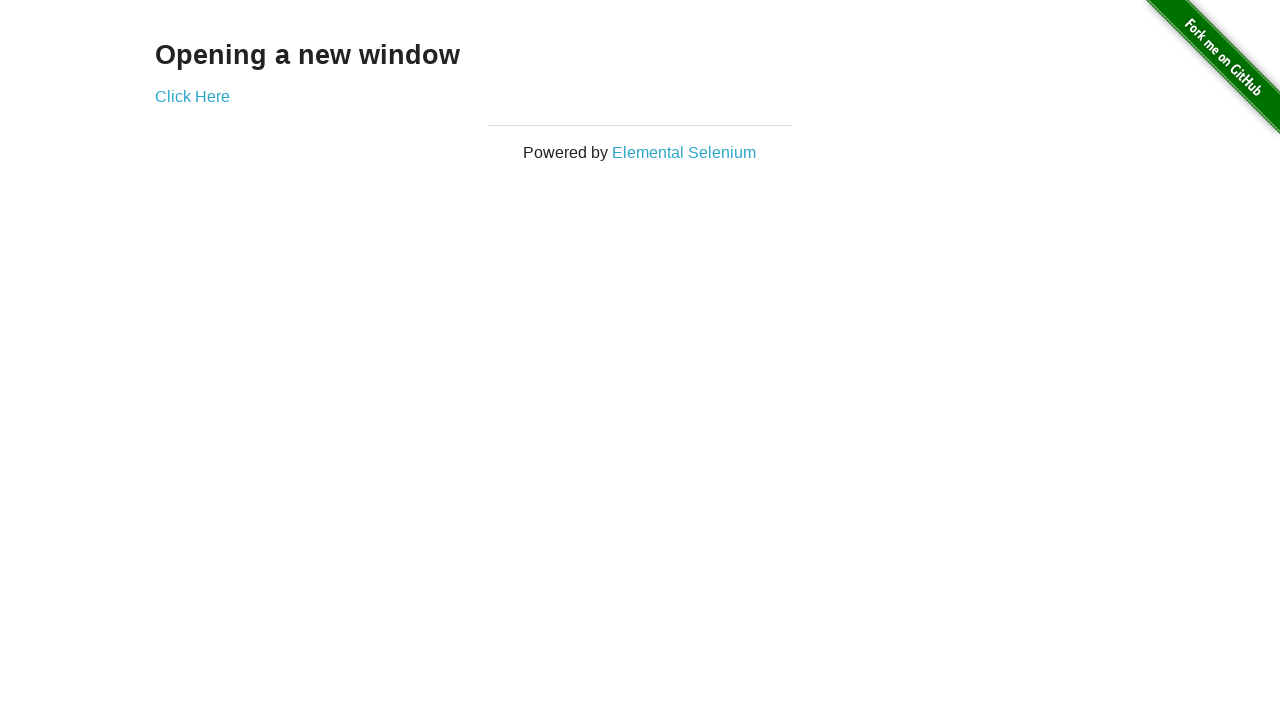

Clicked 'Click Here' link to open new window at (192, 96) on xpath=//a[text()='Click Here']
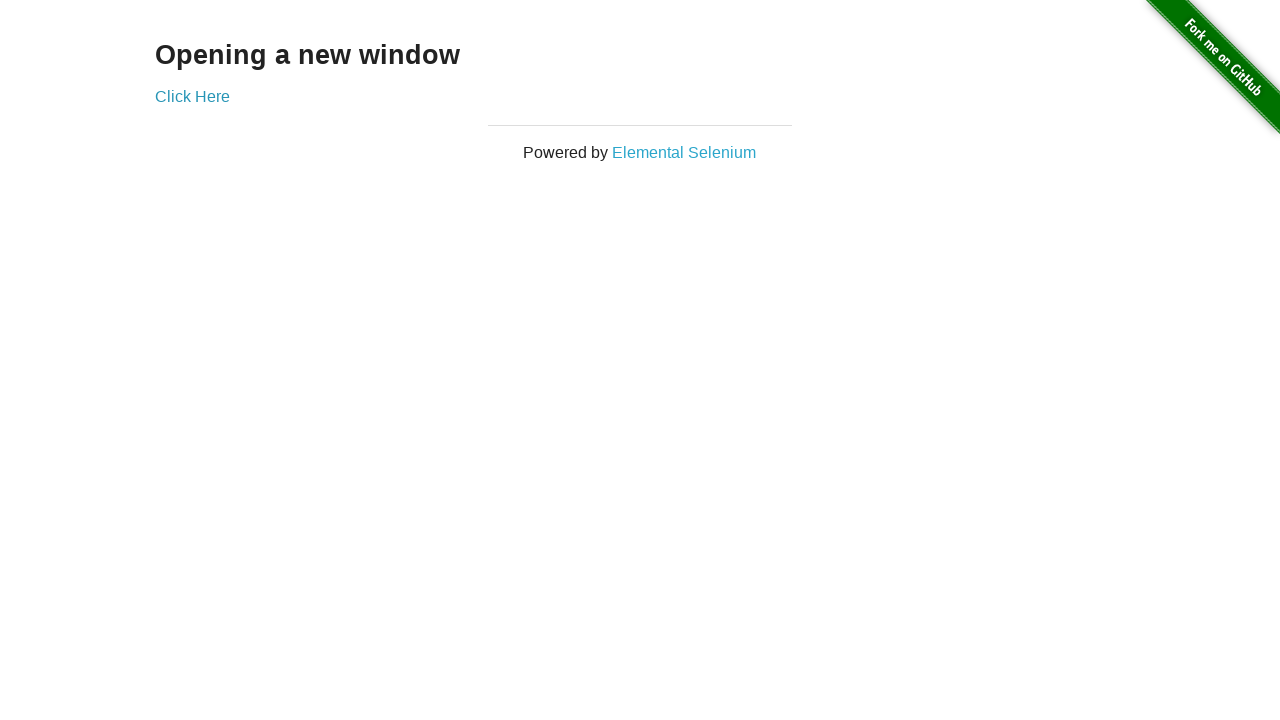

New window opened and load state completed
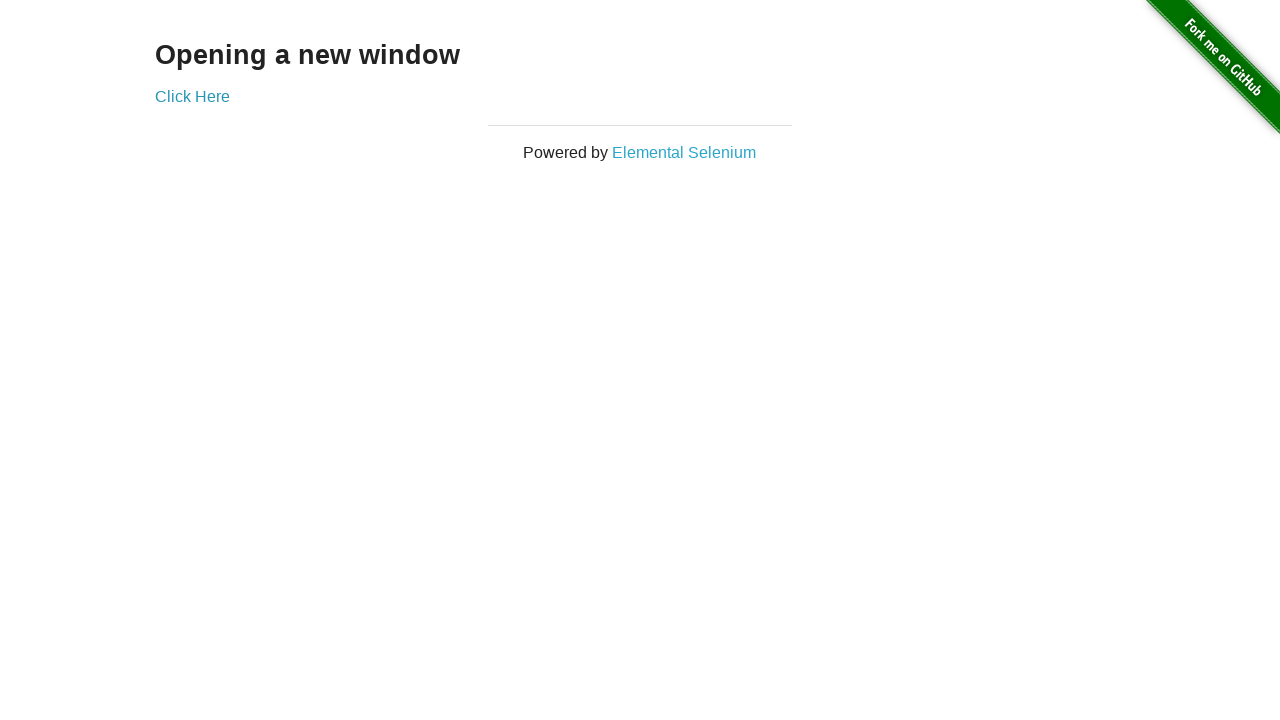

Verified 'New Window' heading is visible in child window
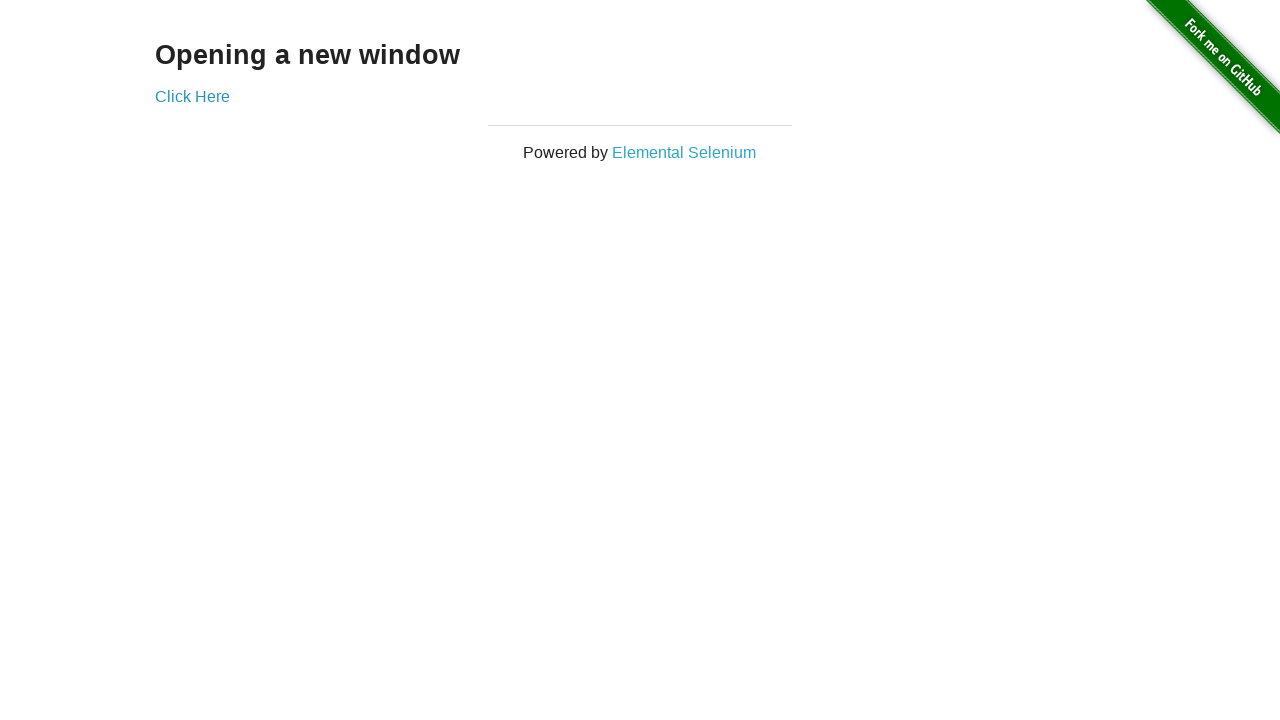

Switched back to parent window
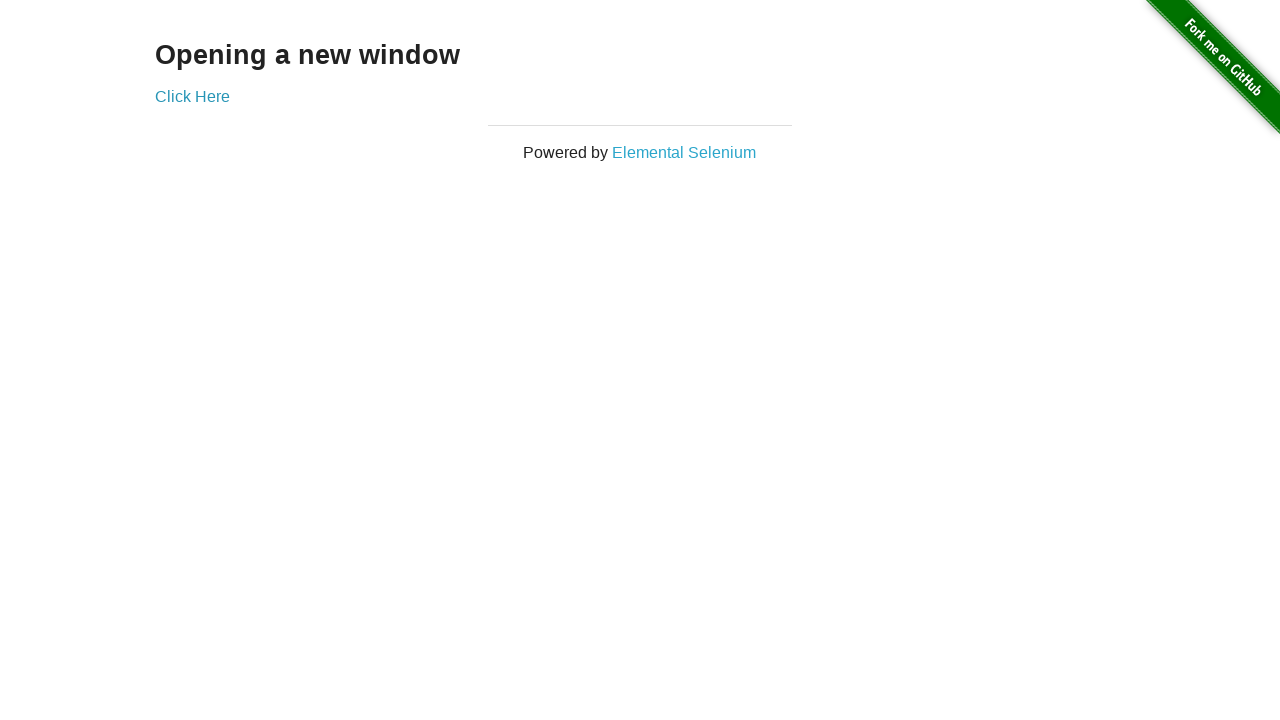

Verified 'Opening a new window' text in parent window
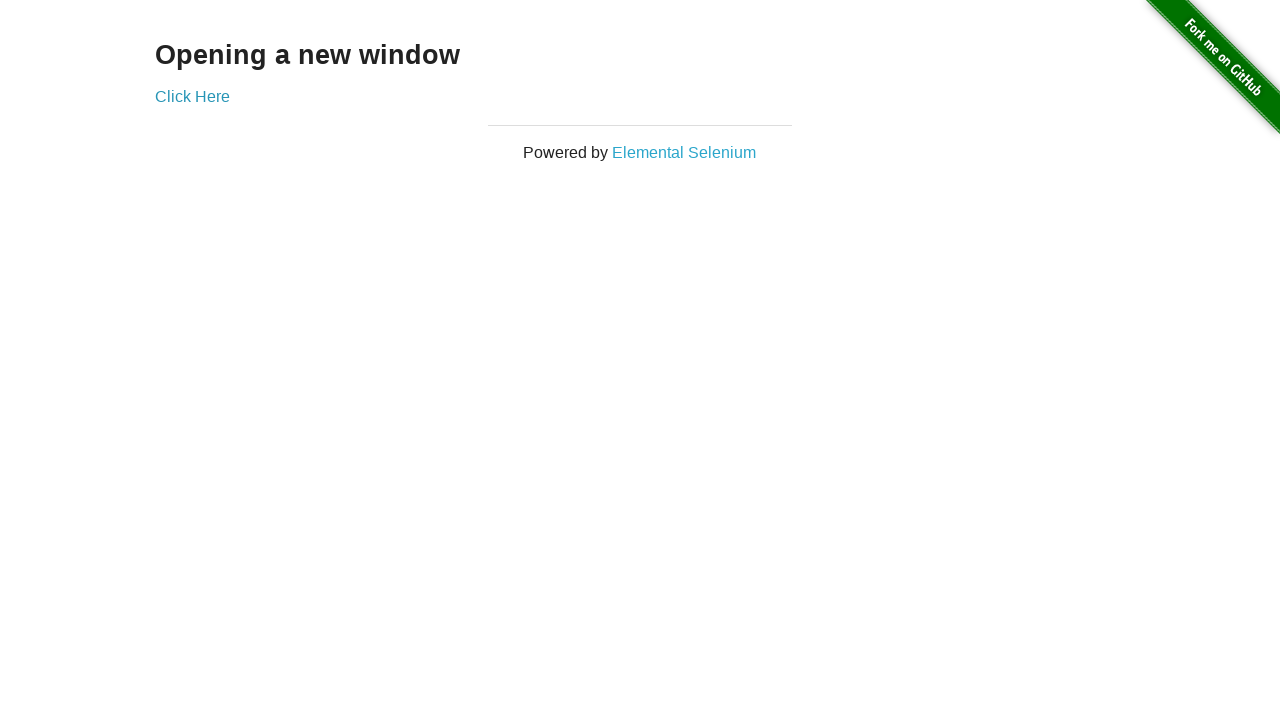

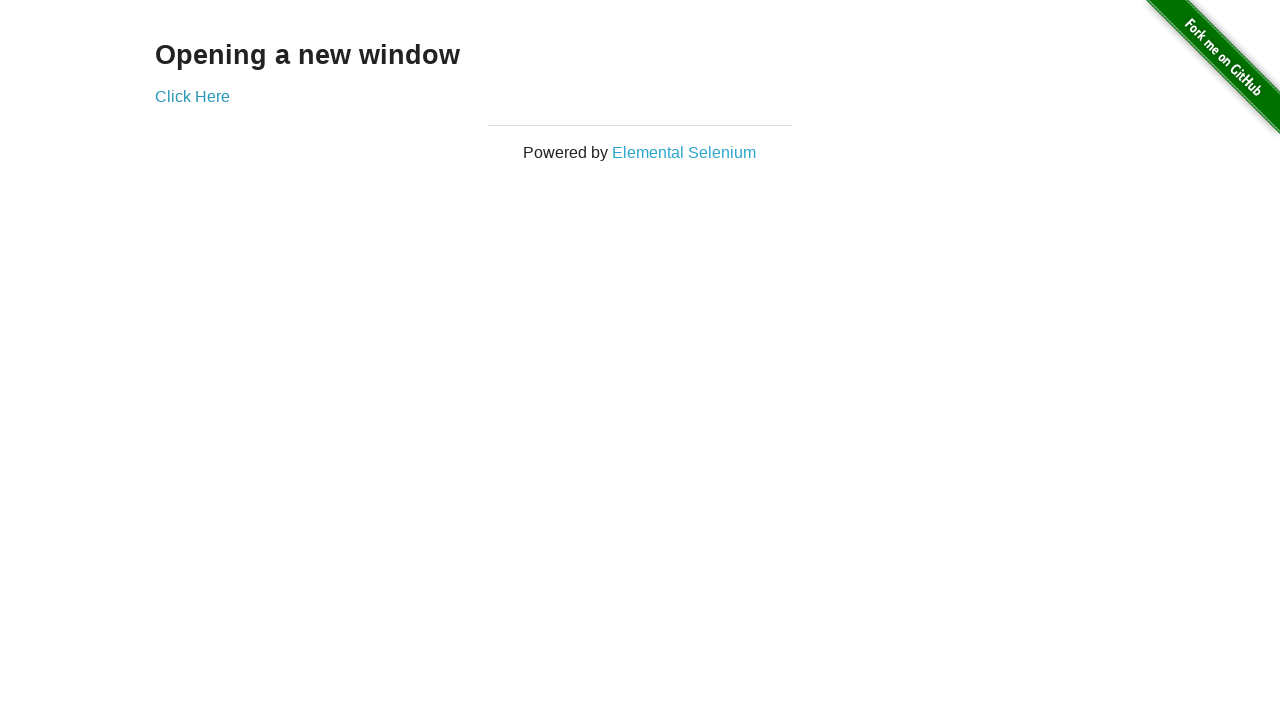